Verifies the registration form header text and first name input placeholder attribute on a practice registration page

Starting URL: https://practice.cydeo.com/registration_form

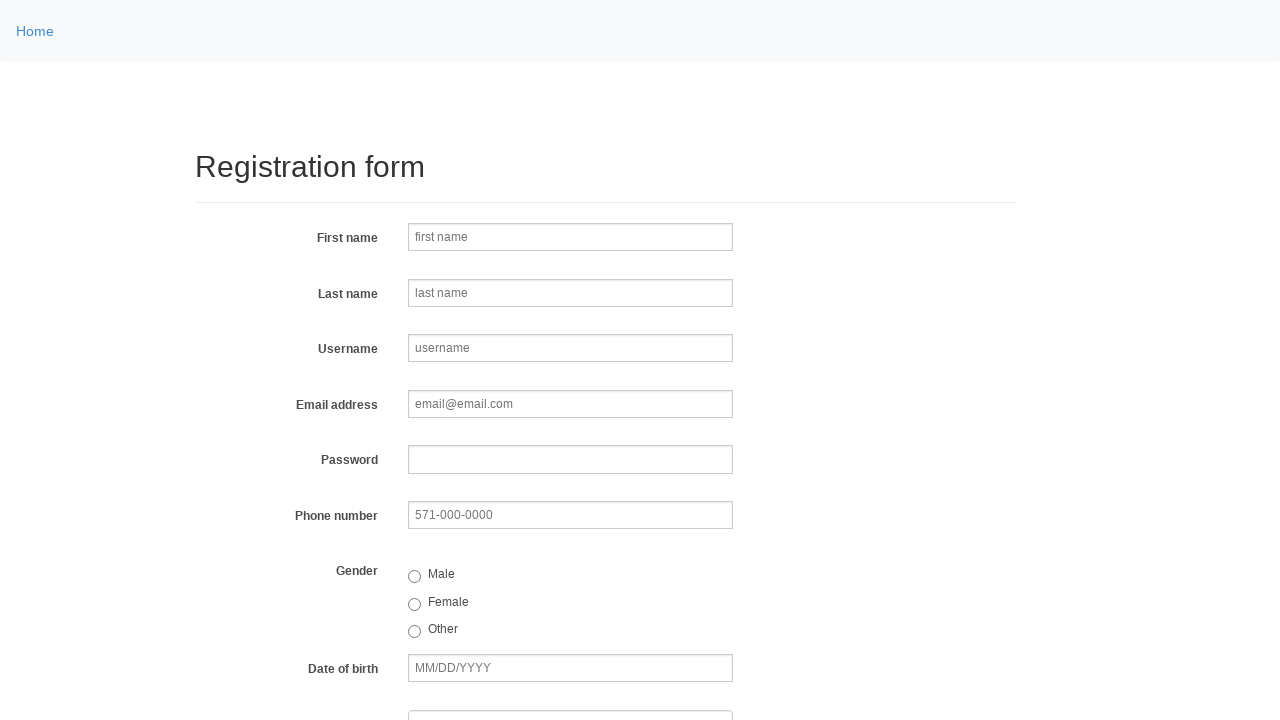

Navigated to registration form page
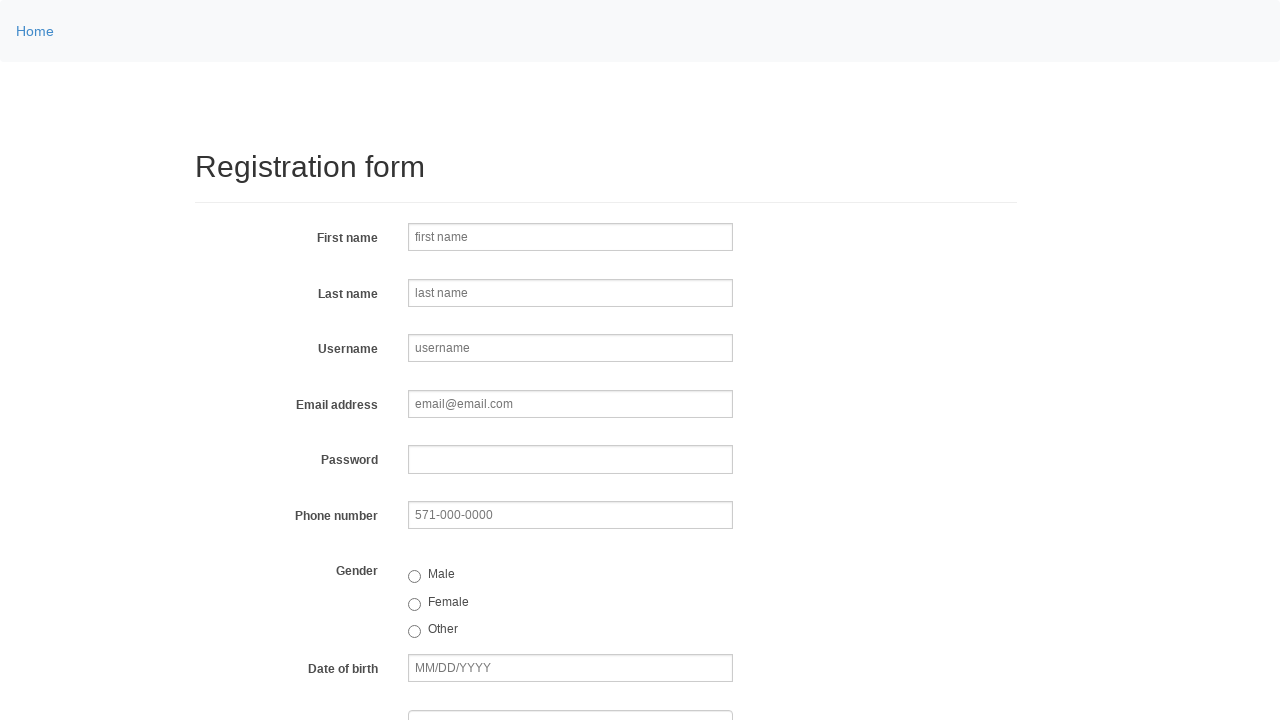

Located h2 header element
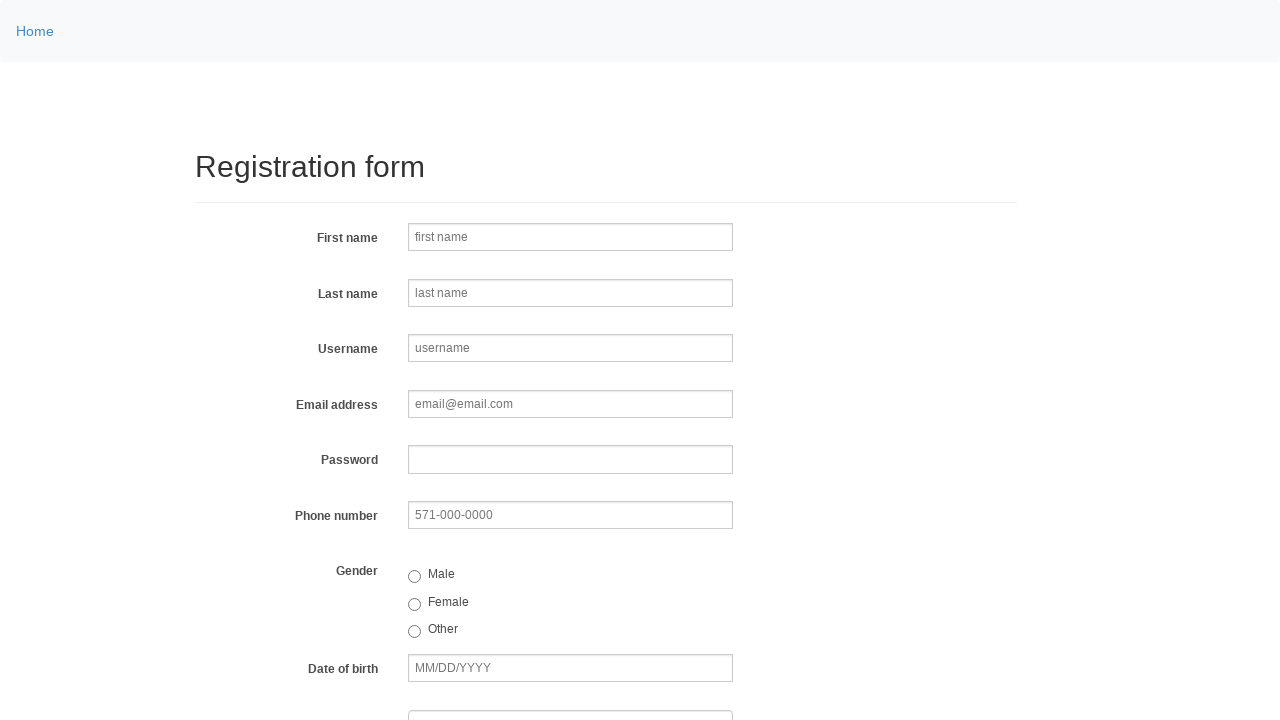

Retrieved header text: 'Registration form'
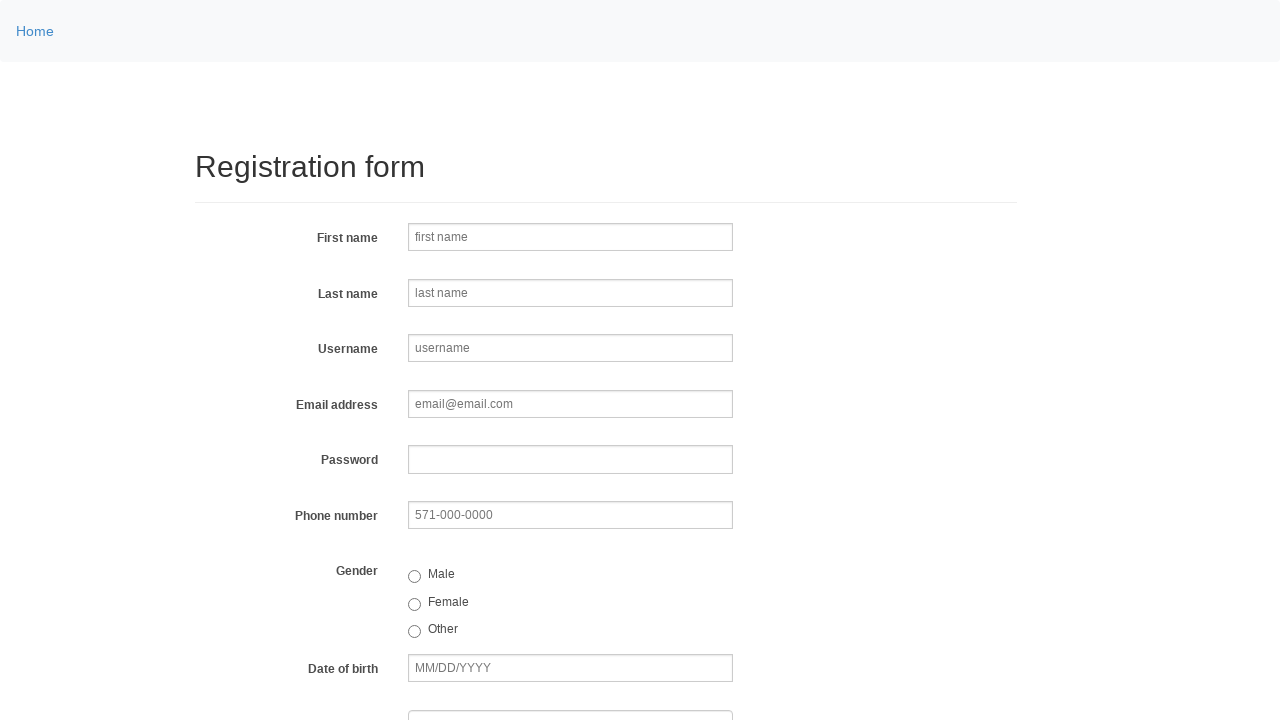

Verified header text equals 'Registration form'
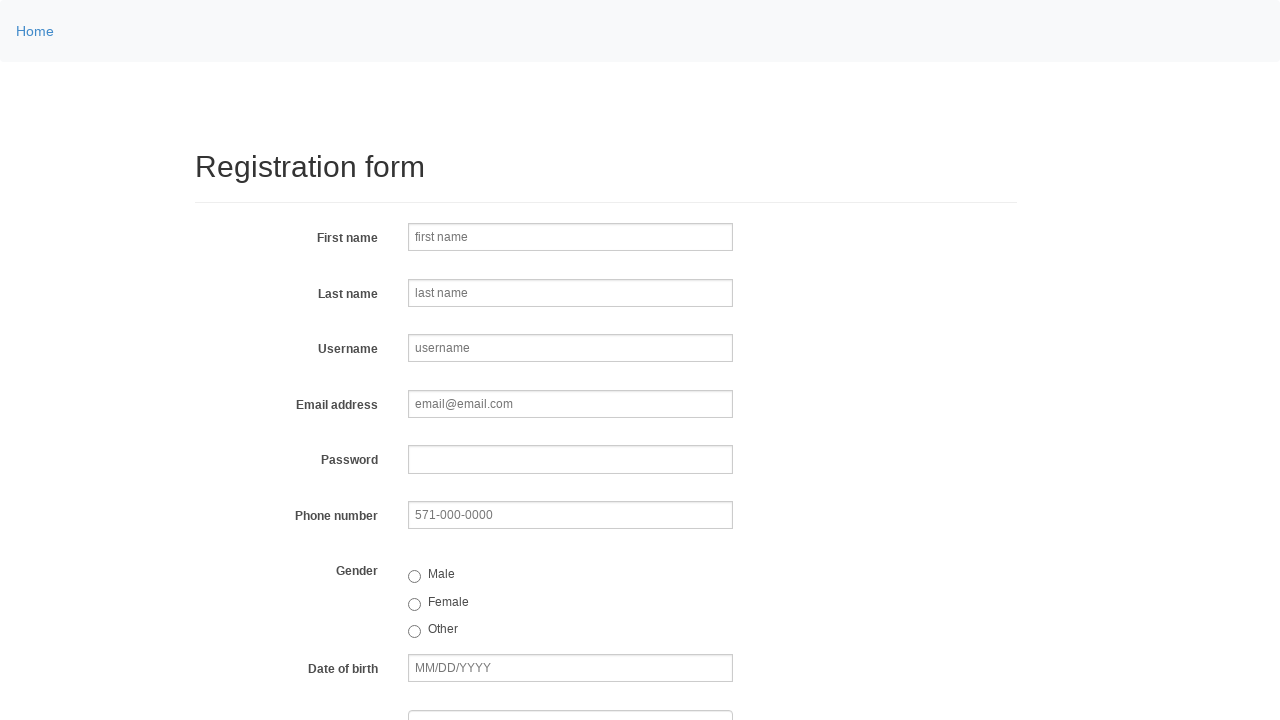

Located first name input field
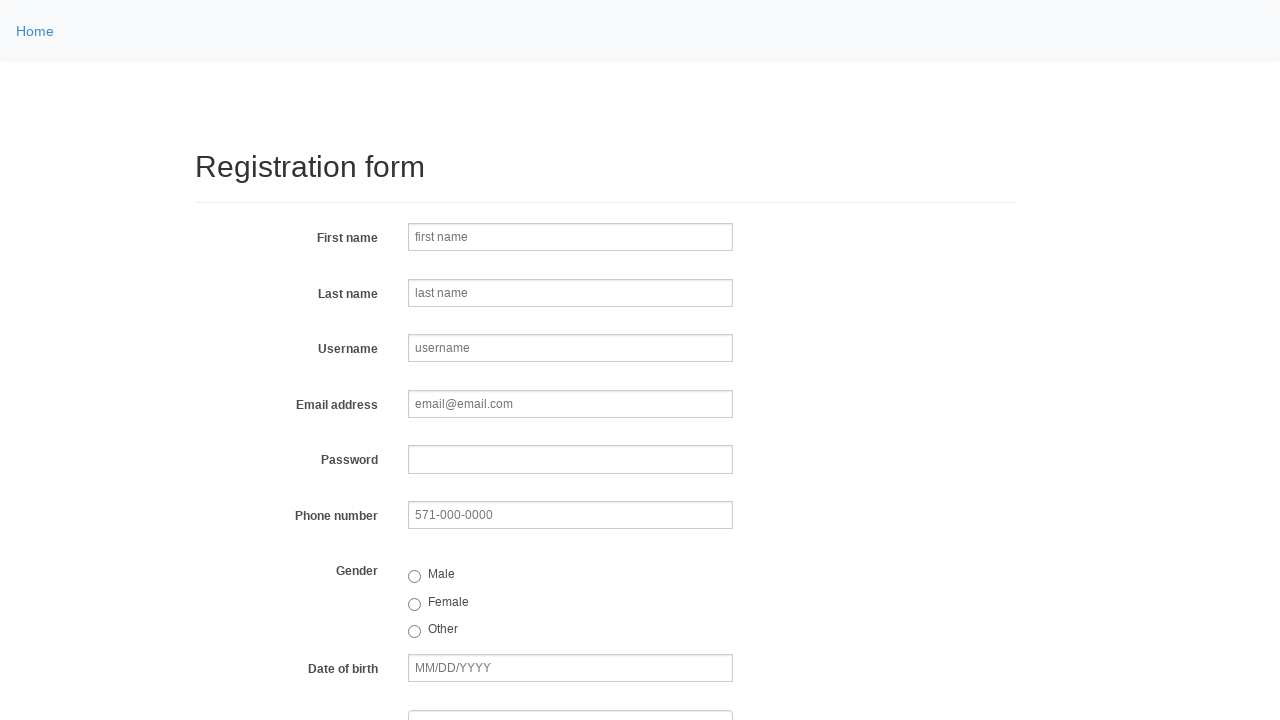

Retrieved placeholder attribute: 'first name'
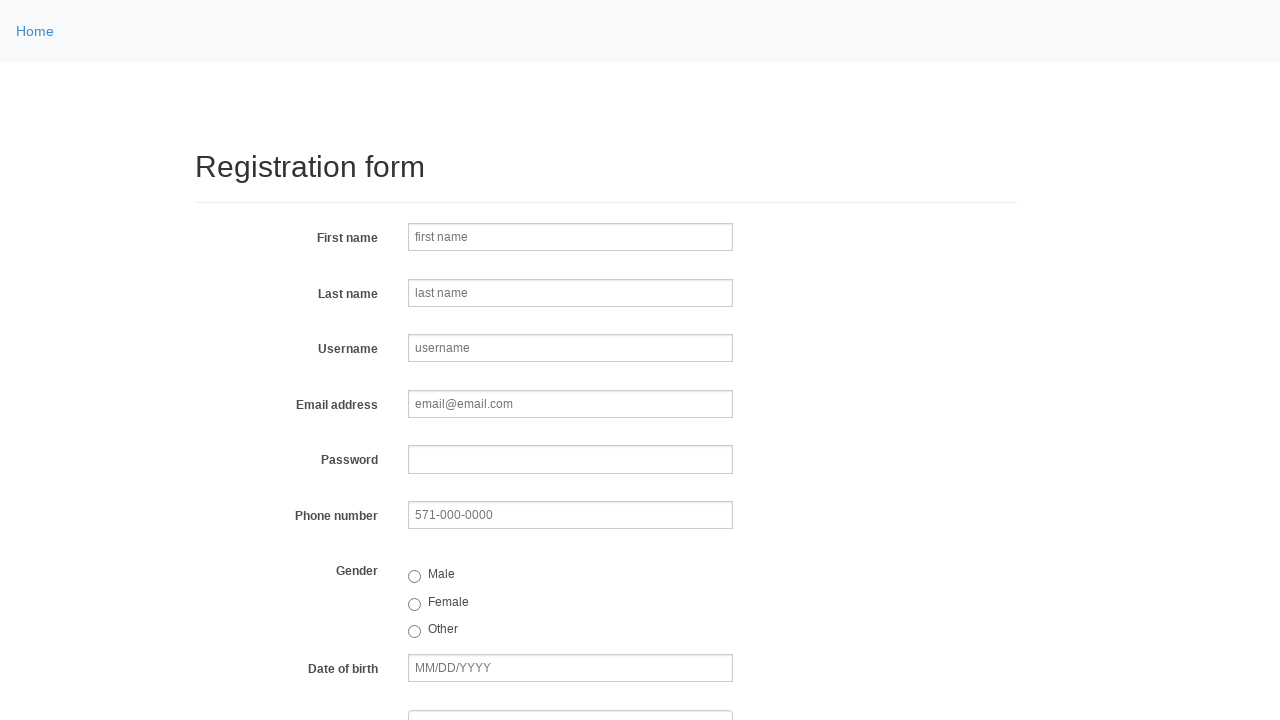

Verified placeholder attribute equals 'first name'
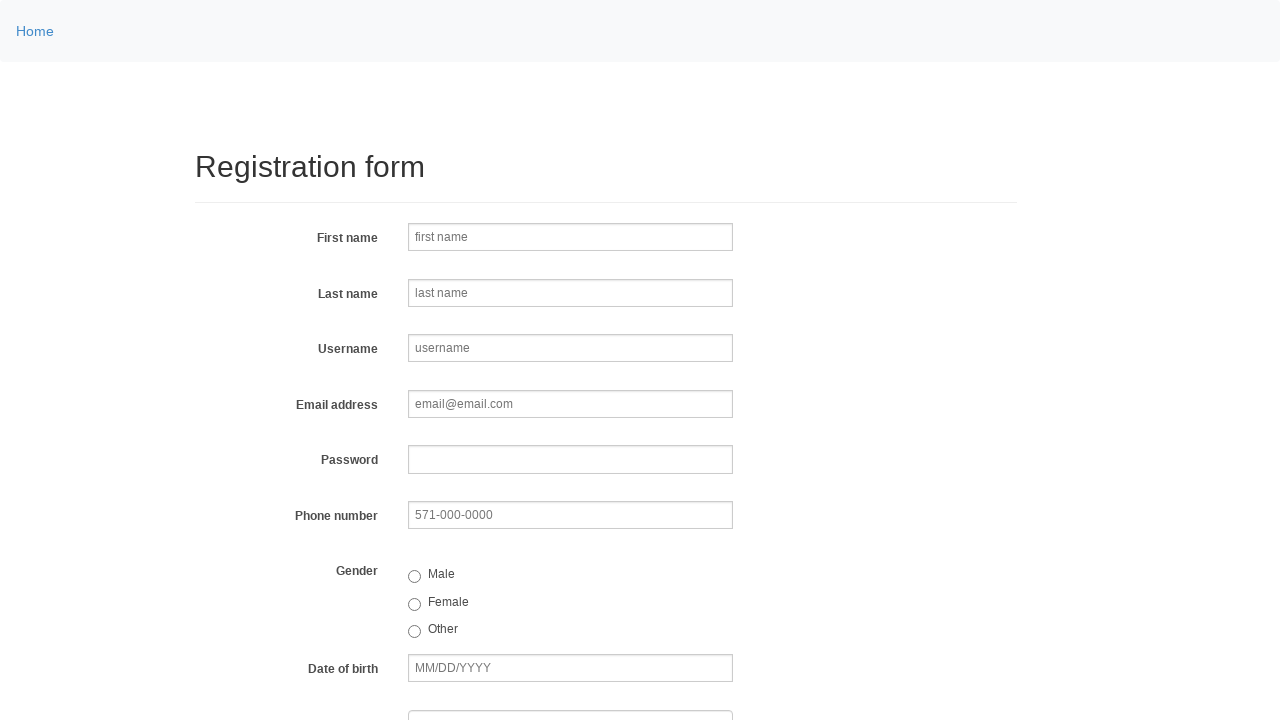

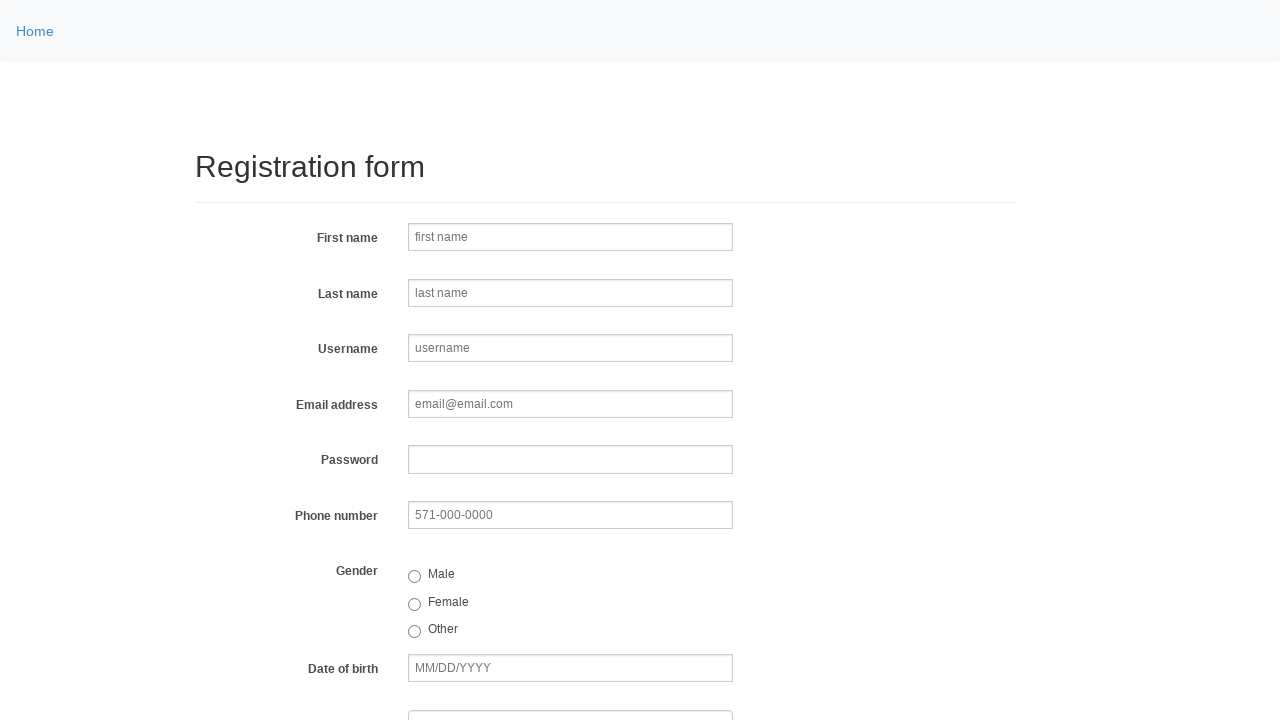